Navigates to Browse Languages section, clicks on letter J, and verifies the page shows languages starting with J.

Starting URL: http://www.99-bottles-of-beer.net/

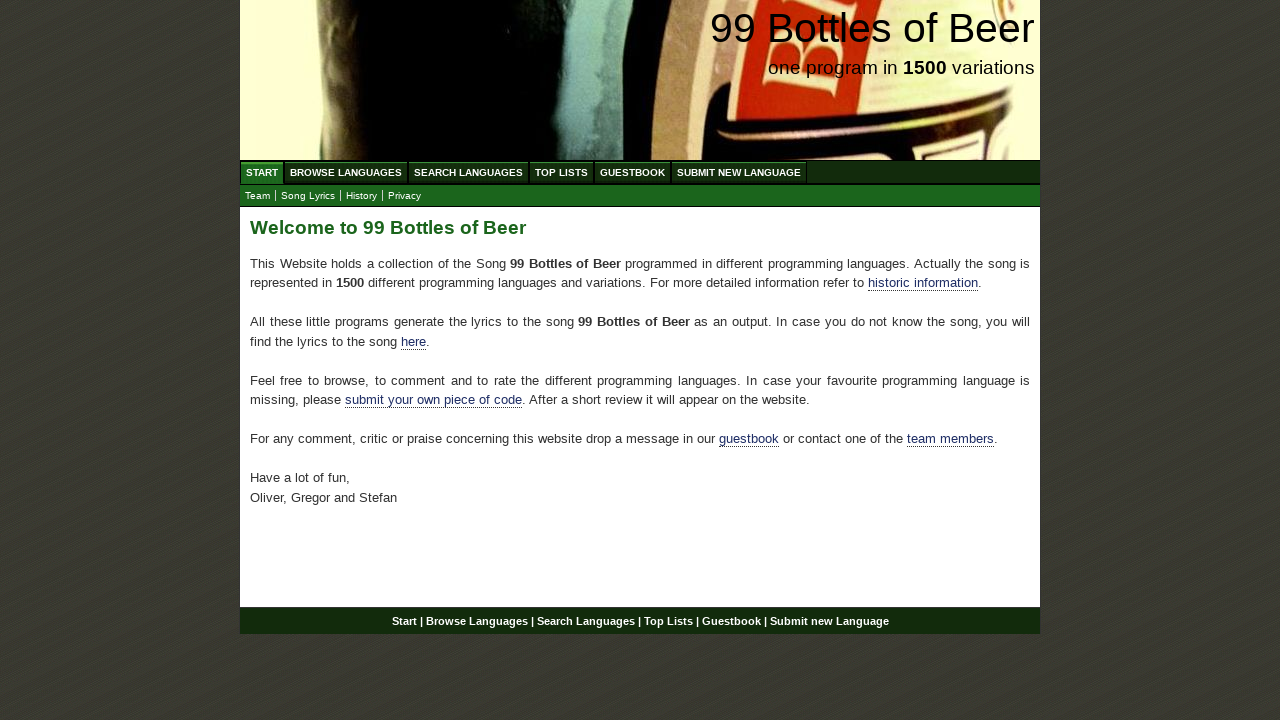

Clicked on Browse Languages link at (346, 172) on a[href='/abc.html']
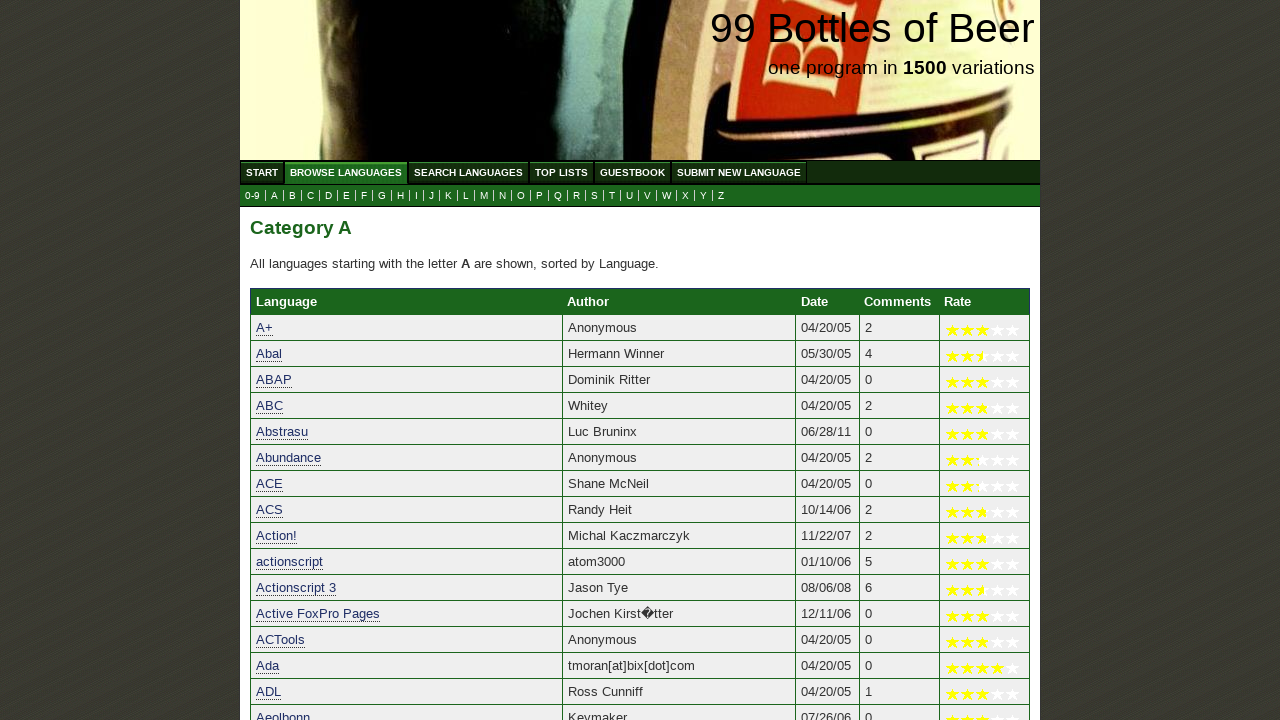

Clicked on letter J to filter languages at (432, 196) on a[href='j.html']
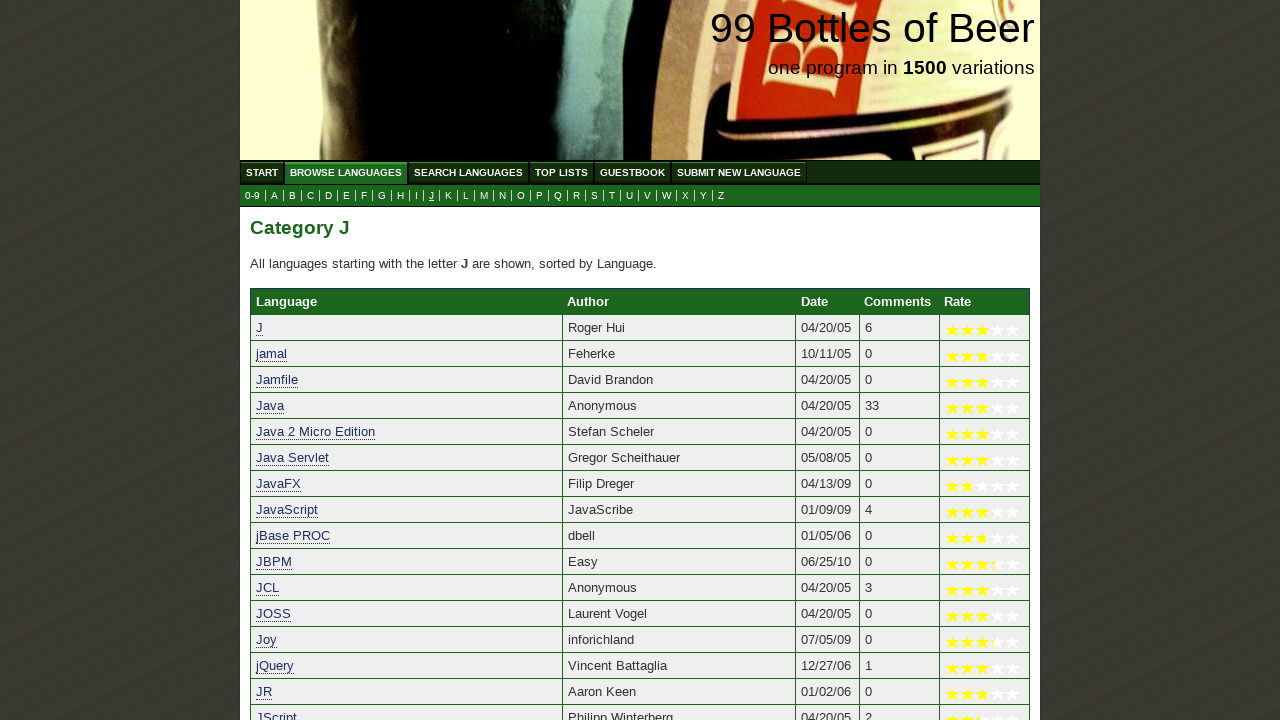

Retrieved confirmation text from main content area
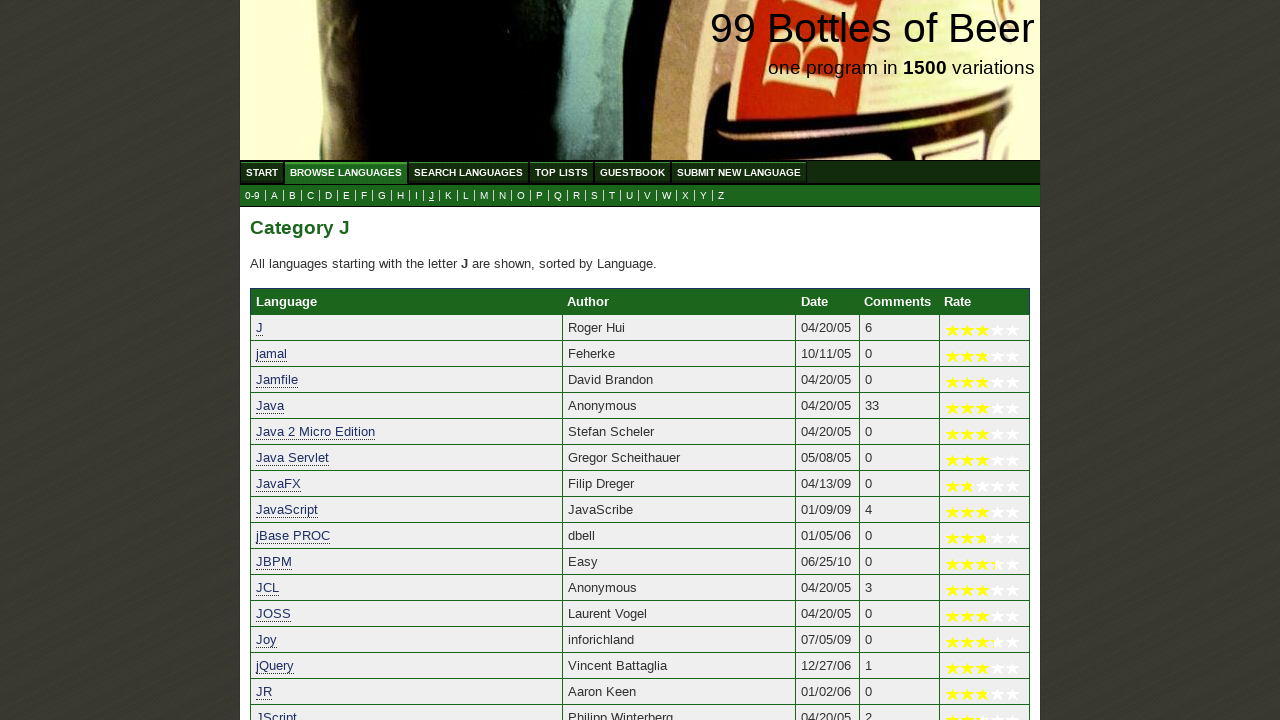

Verified that page displays languages starting with letter J
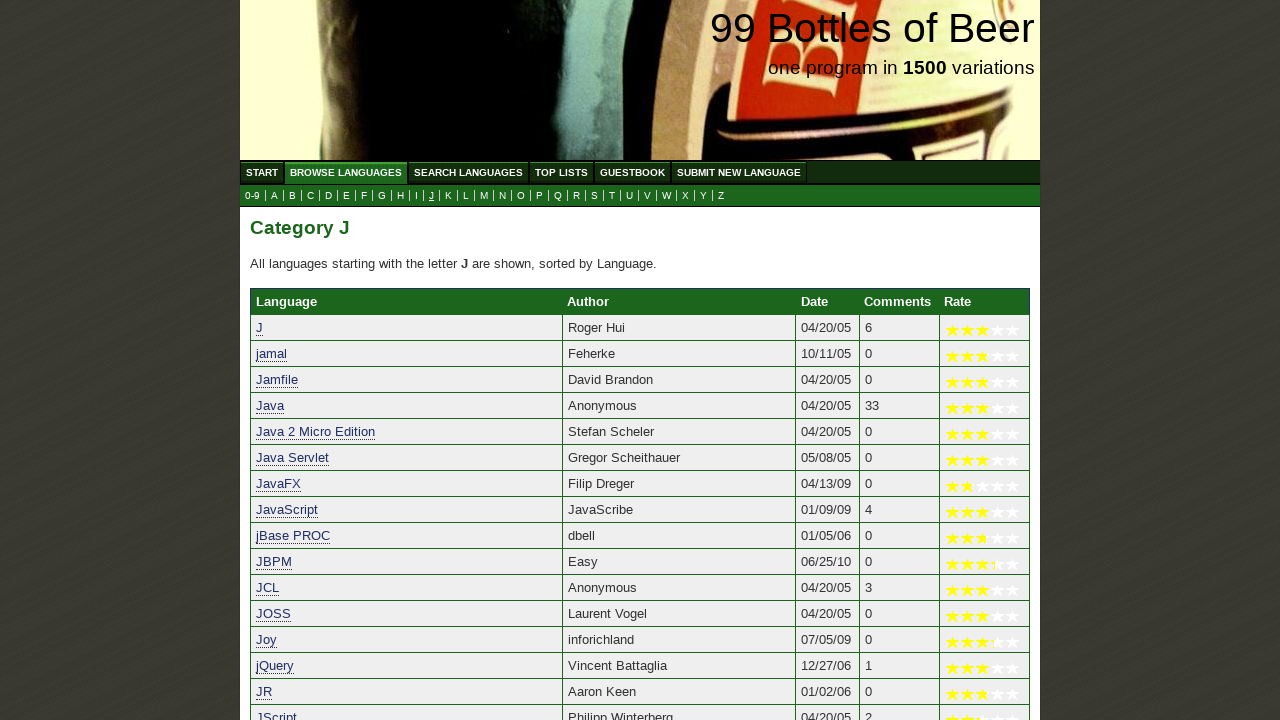

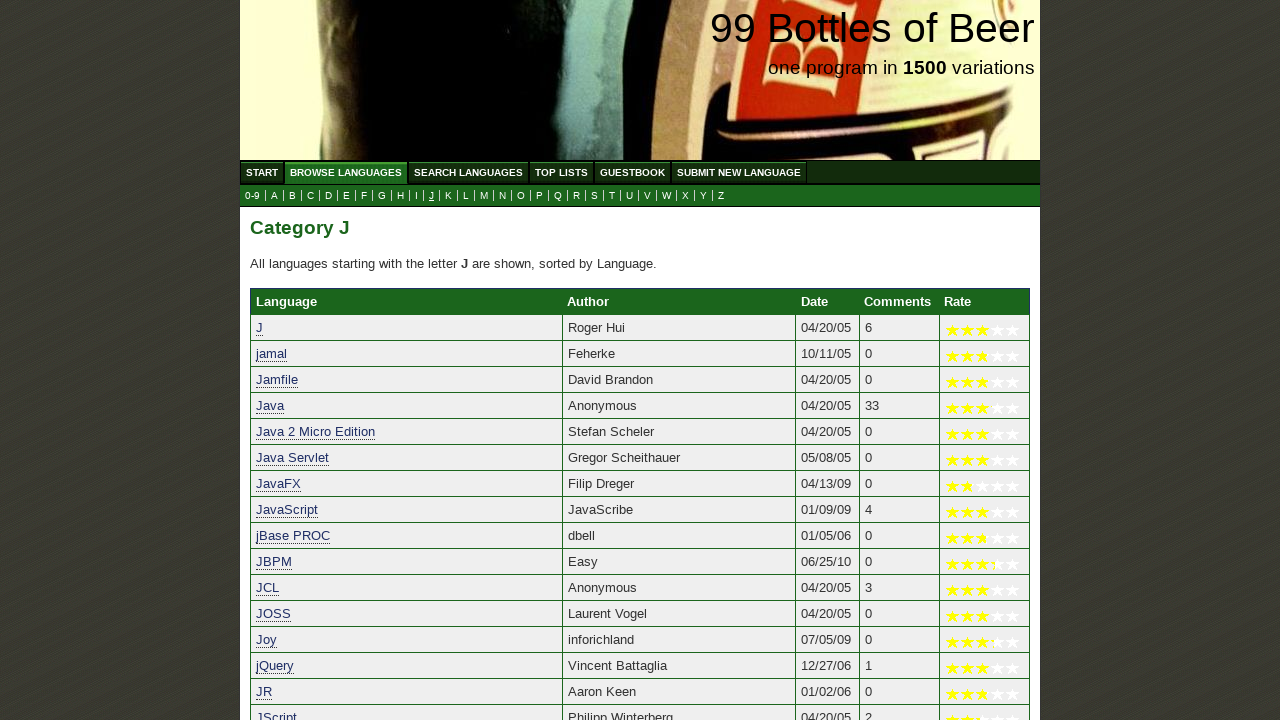